Tests dropdown/select element functionality by selecting different skill options using various selection methods (by index, by value)

Starting URL: https://demo.automationtesting.in/Register.html

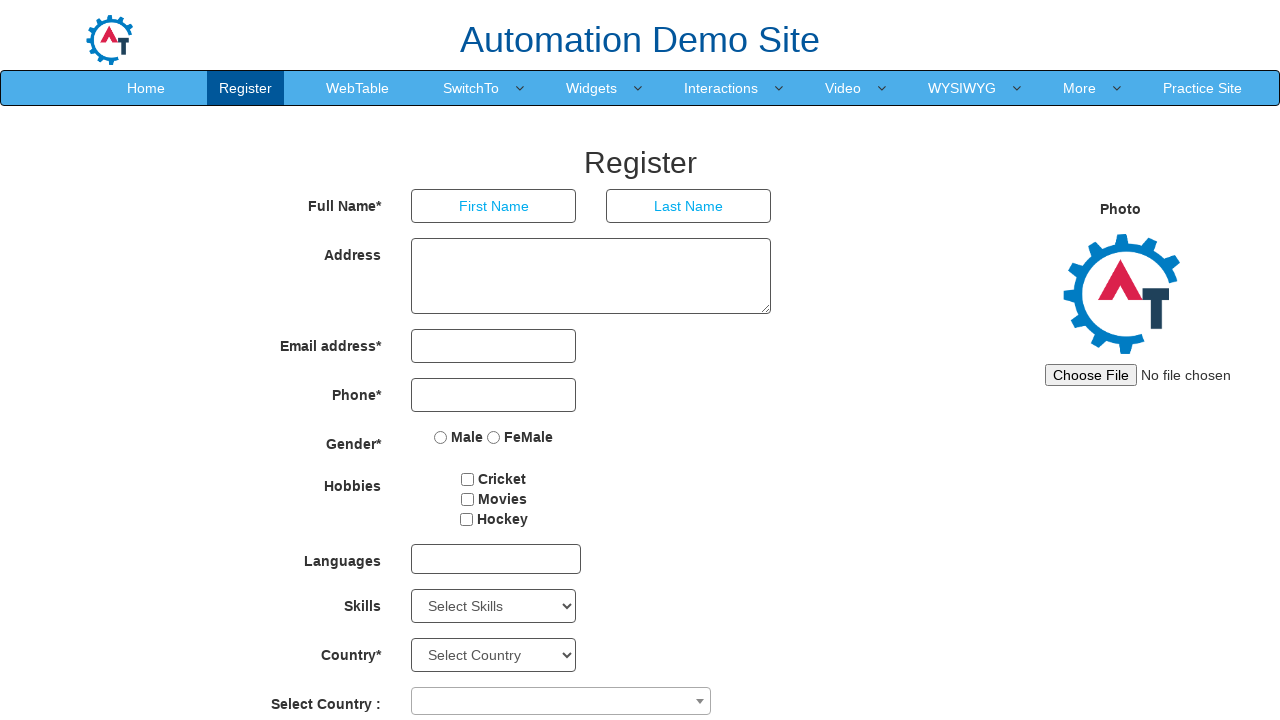

Selected first skill option by index on #Skills
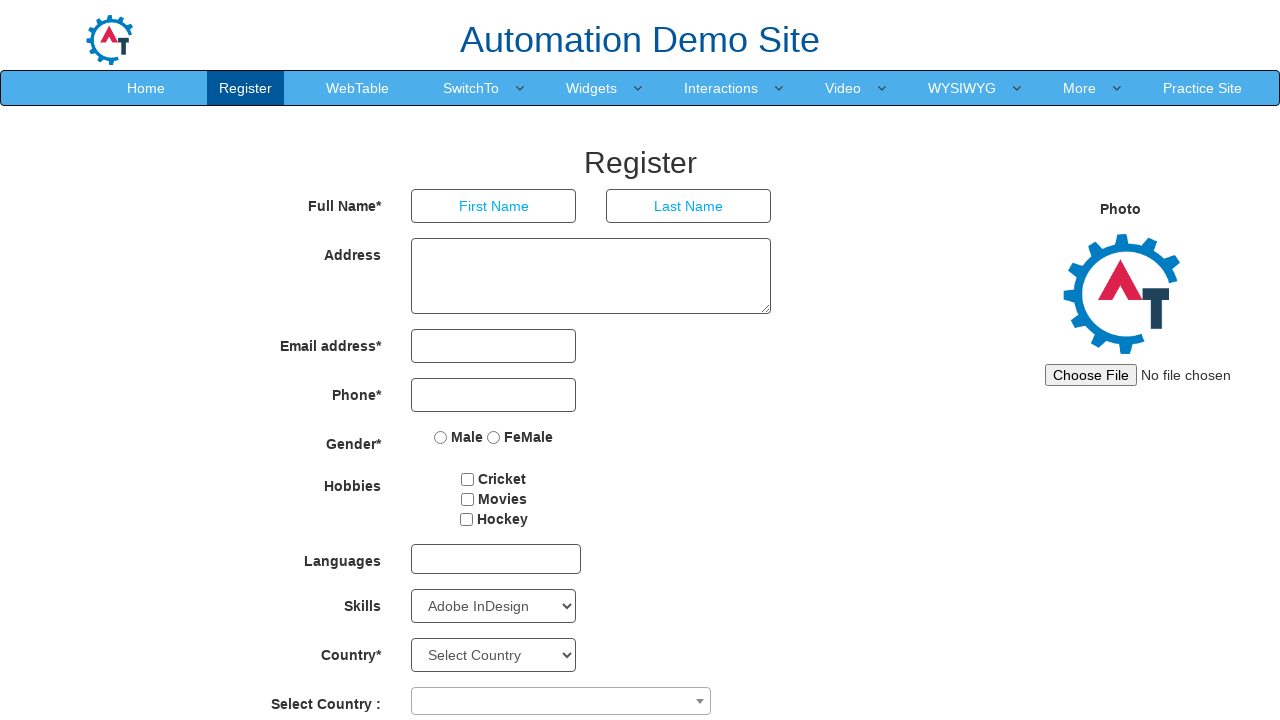

Selected Python skill from dropdown on #Skills
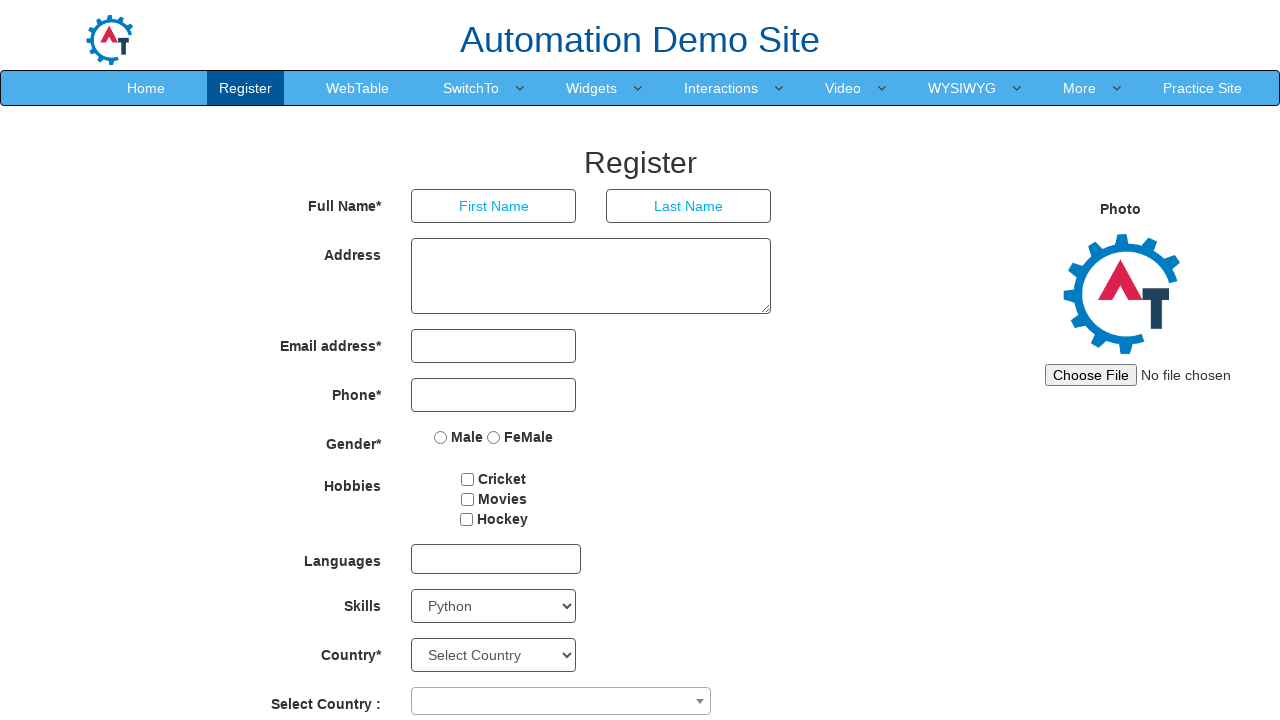

Selected Ruby skill from dropdown on #Skills
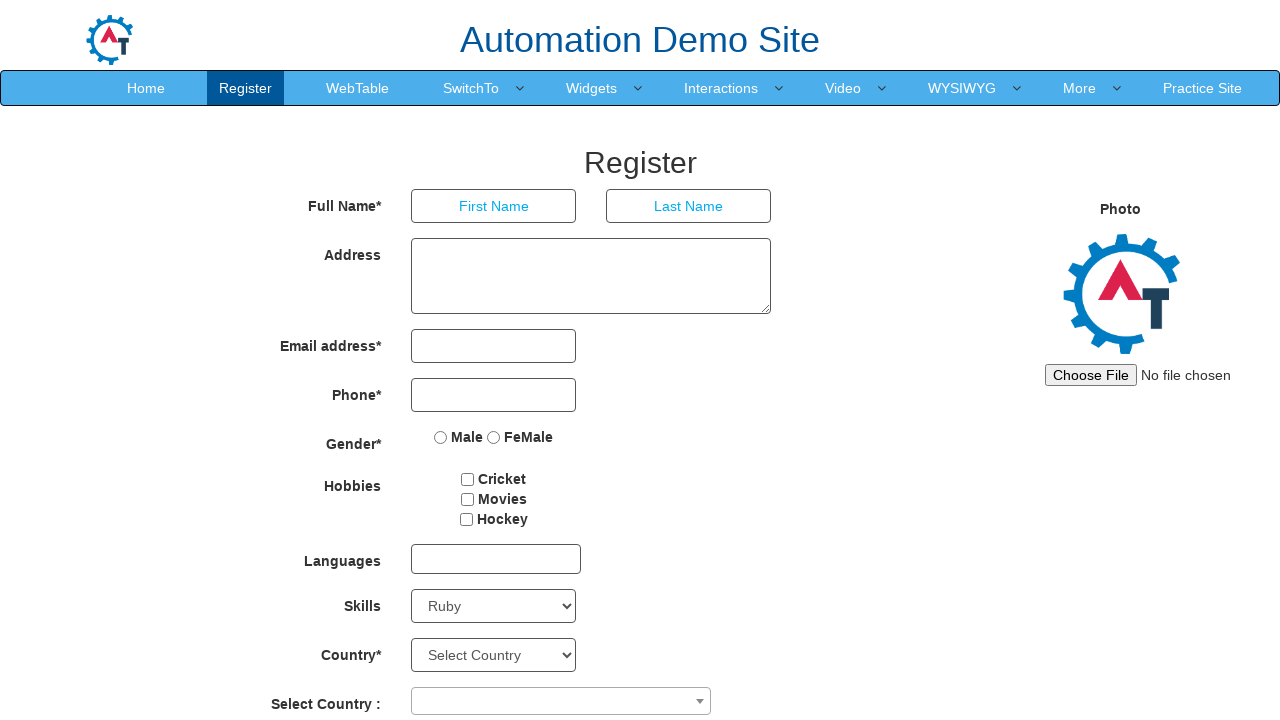

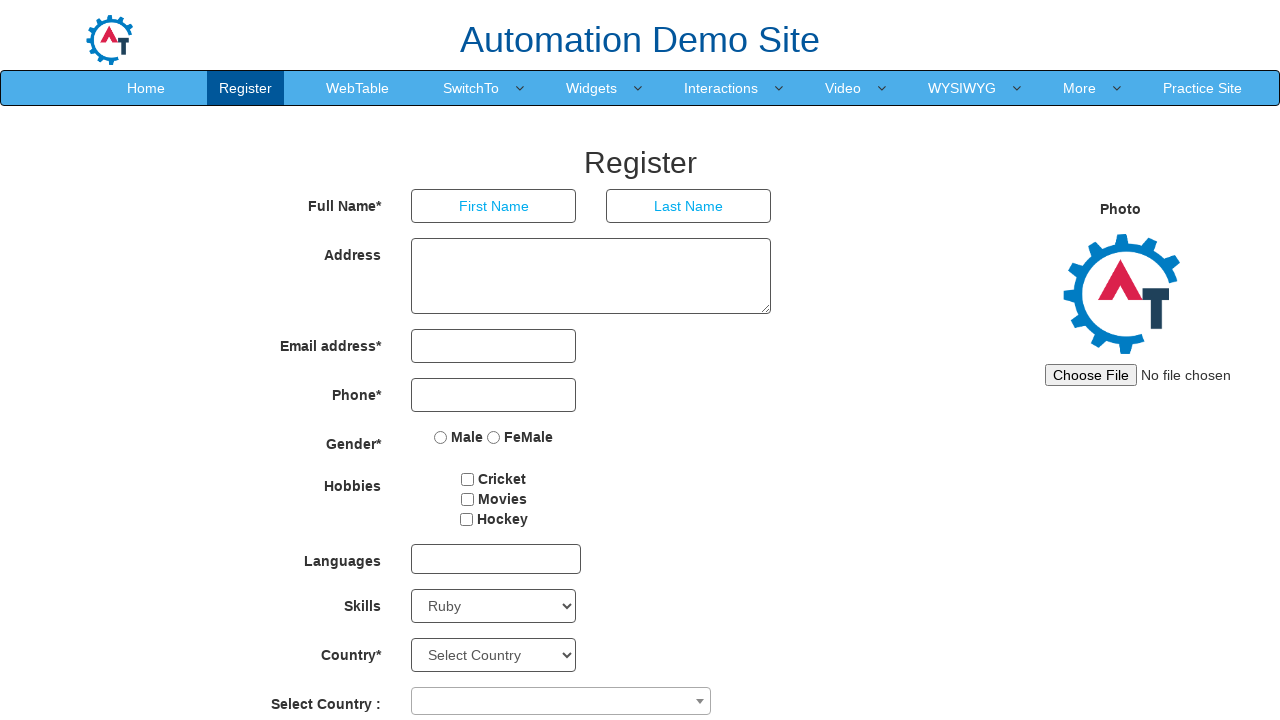